Tests clicking a button with a dynamic ID on the UI Testing Playground website. The button has the class 'btn-primary' but its ID changes on each page load.

Starting URL: http://uitestingplayground.com/dynamicid

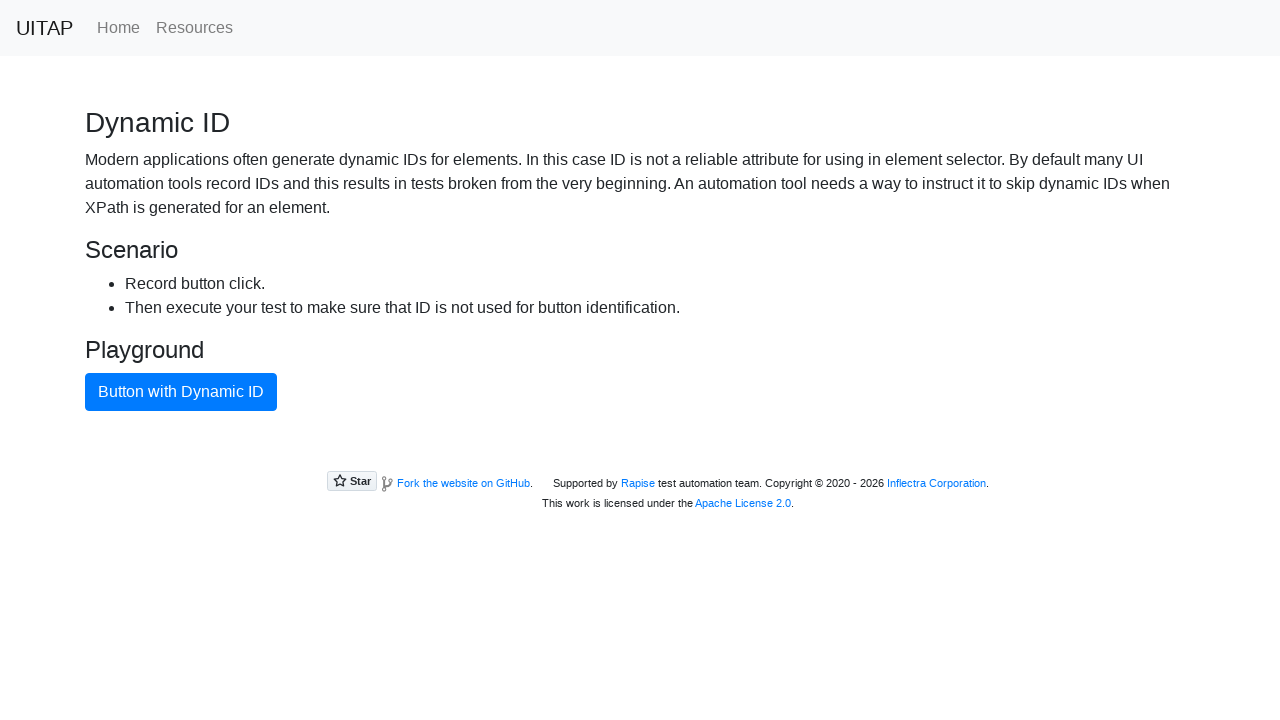

Clicked button with dynamic ID using btn-primary class selector at (181, 392) on .btn-primary
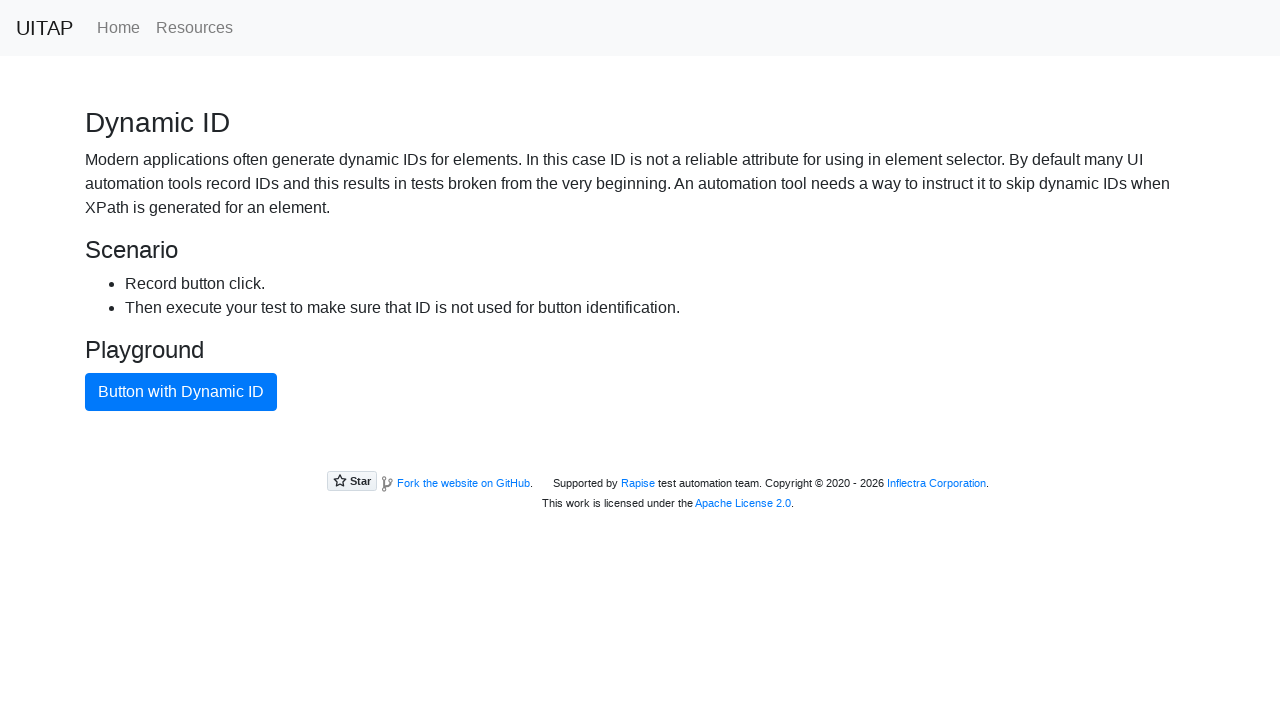

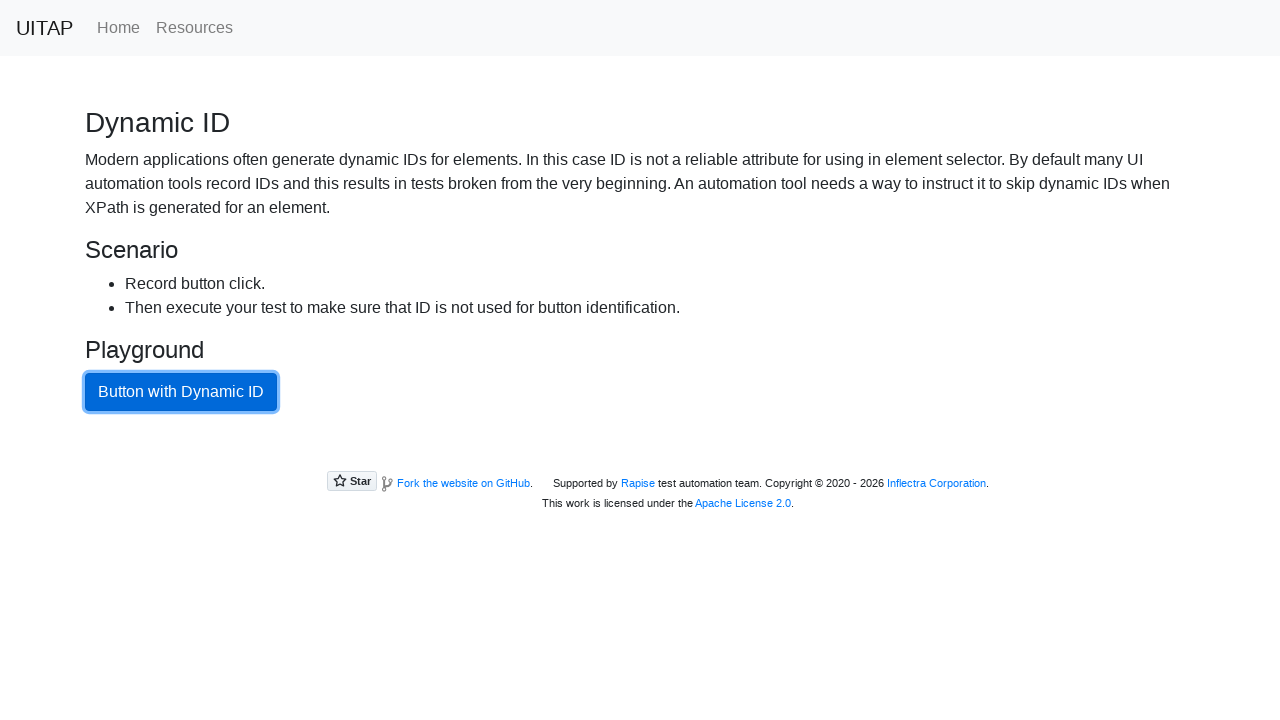